Tests various form elements on a practice automation page including radio button selection, country autocomplete field, dropdown selection, and checkbox interaction.

Starting URL: https://rahulshettyacademy.com/AutomationPractice/

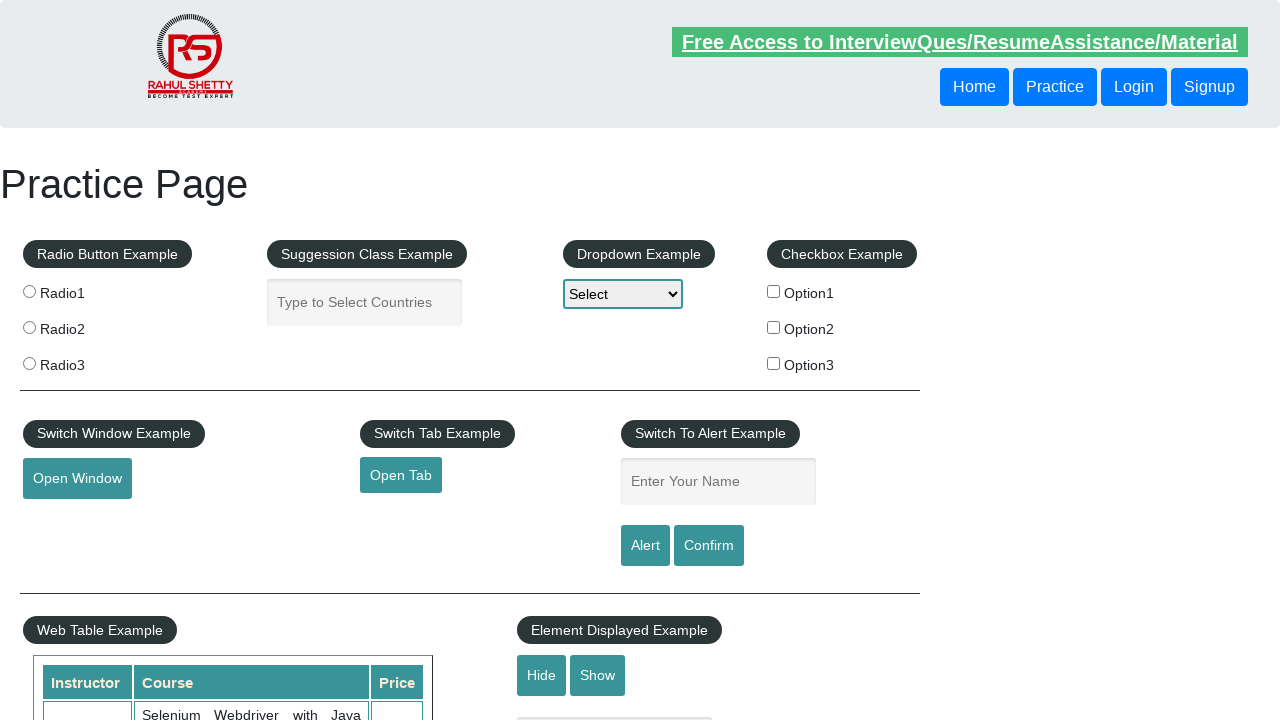

Clicked radio button with value 'radio2' at (29, 327) on input[value='radio2']
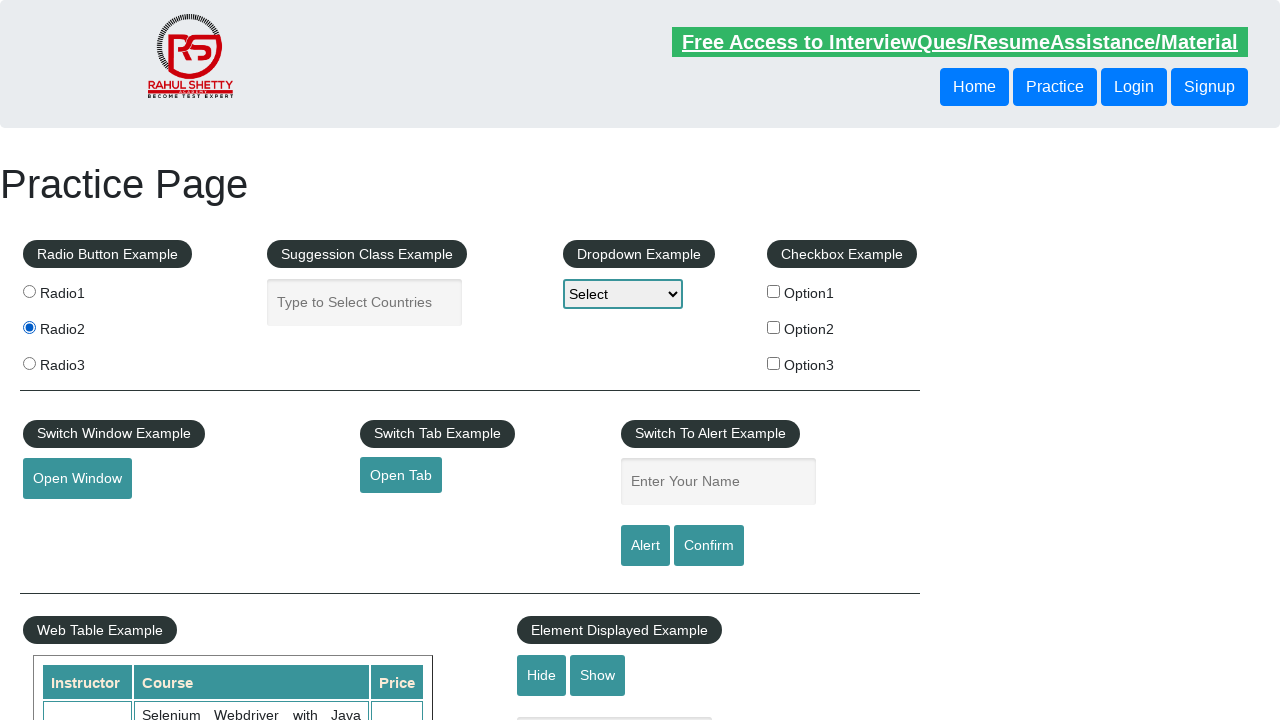

Filled autocomplete field with 'ind' to search for countries on #autocomplete
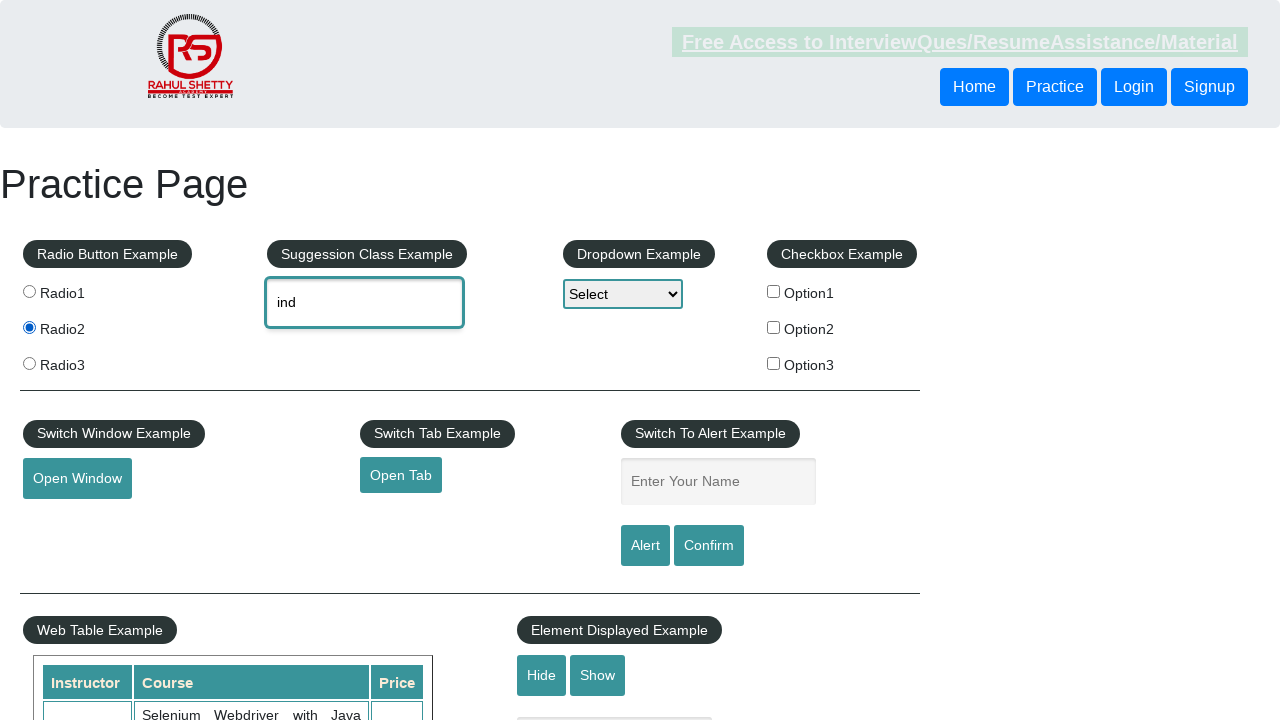

Waited 500ms for autocomplete suggestions to appear
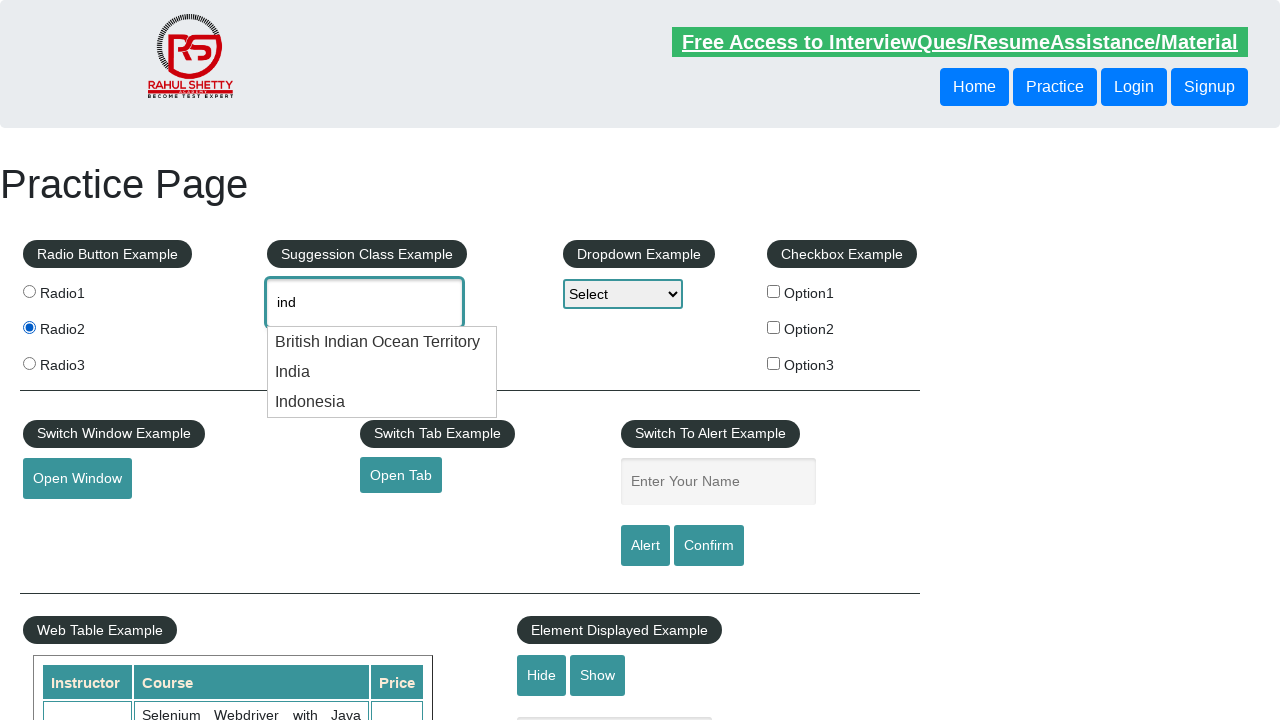

Pressed ArrowDown to navigate autocomplete suggestions
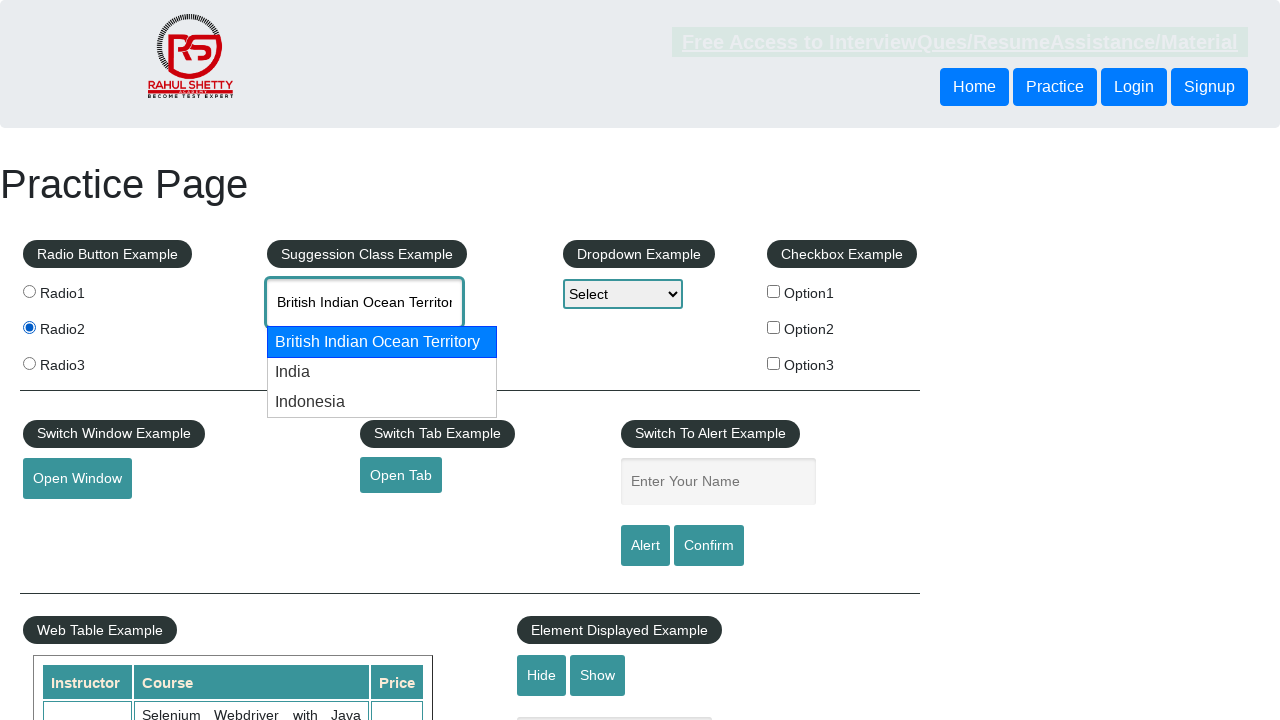

Pressed Enter to select India from autocomplete suggestions
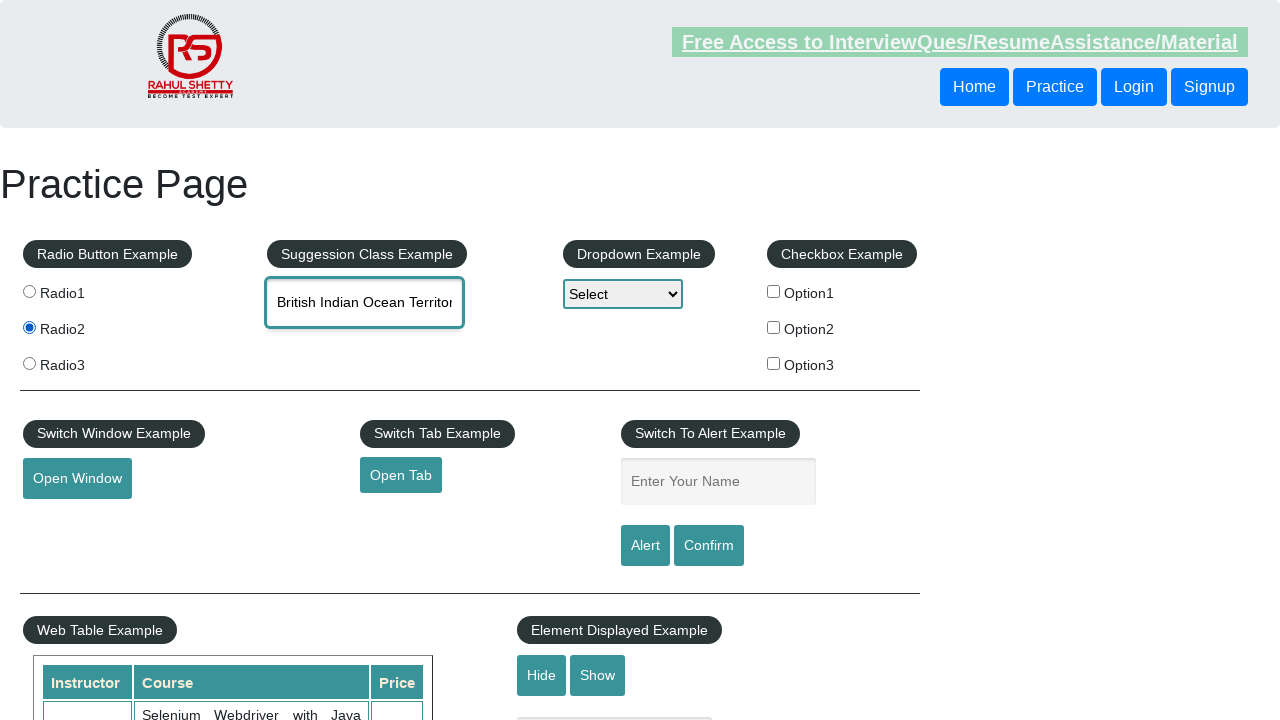

Selected 'Option3' (index 3) from dropdown menu on #dropdown-class-example
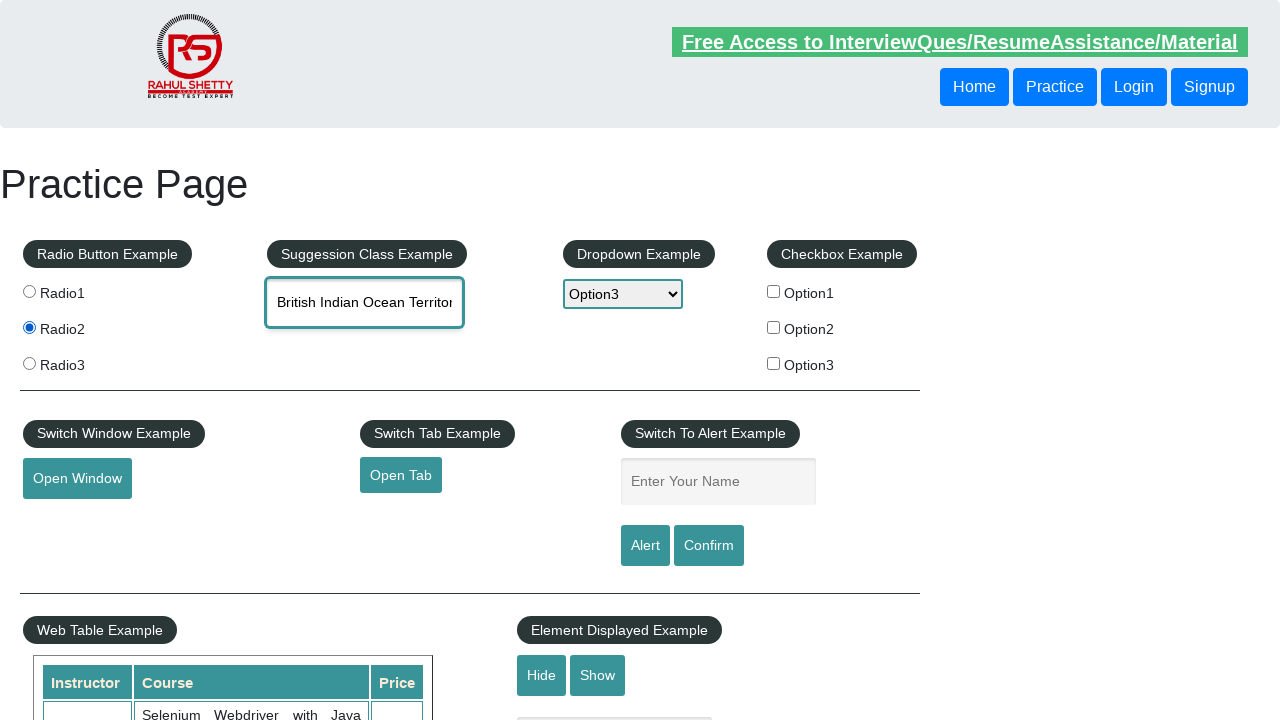

Clicked checkbox with id 'checkBoxOption1' at (774, 291) on #checkBoxOption1
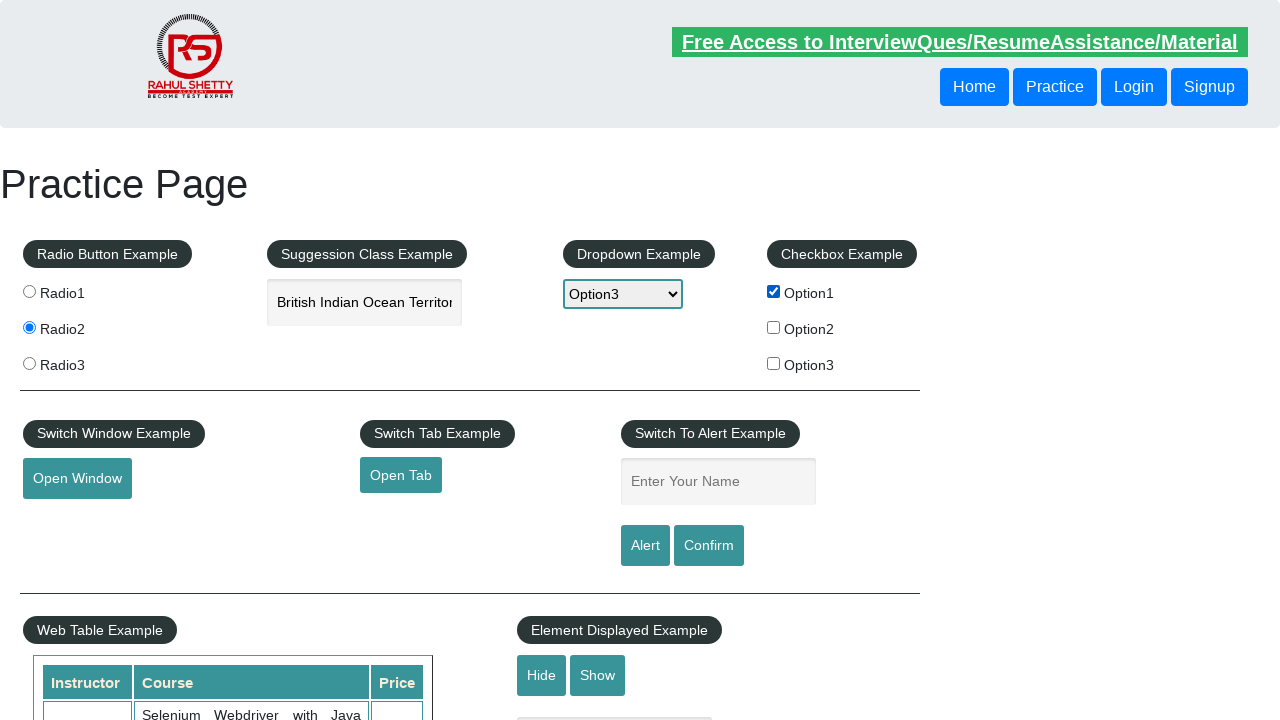

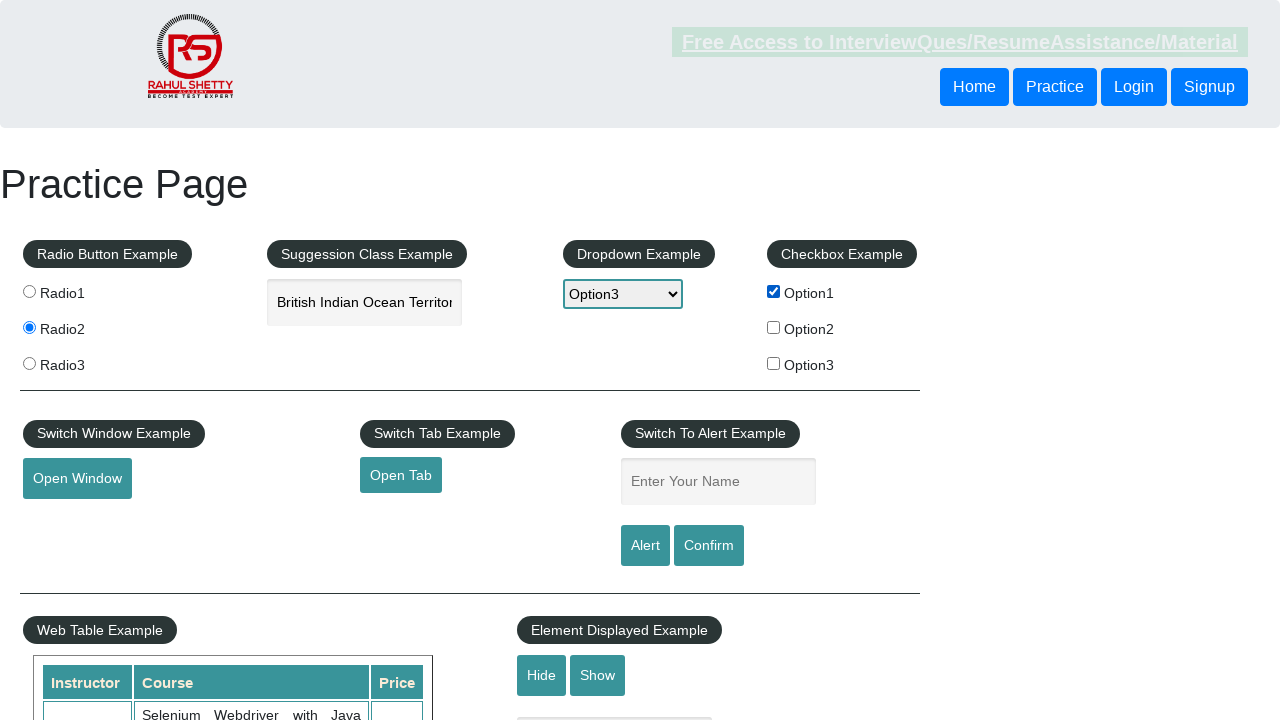